Tests W3Schools JavaScript prompt example by switching to iframe, clicking the Try button, entering text in the prompt alert, and verifying the result

Starting URL: https://www.w3schools.com/jsref/tryit.asp?filename=tryjsref_prompt

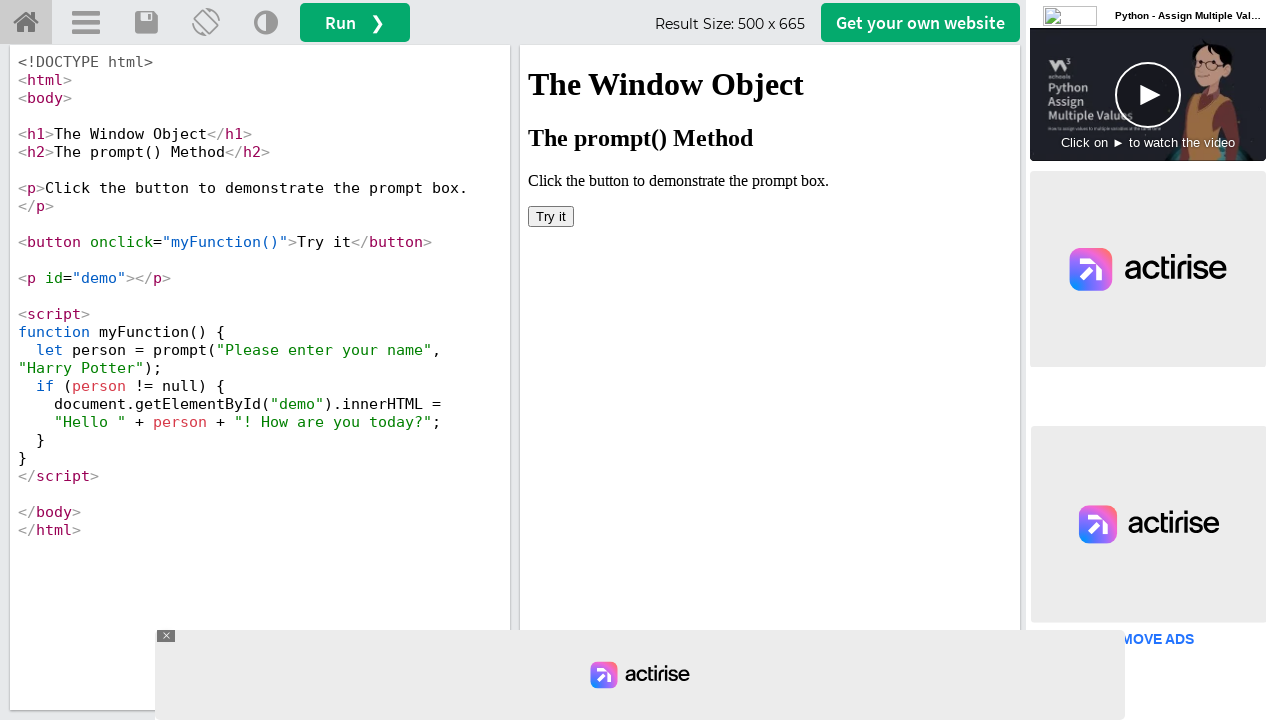

Located iframe containing the JavaScript prompt example
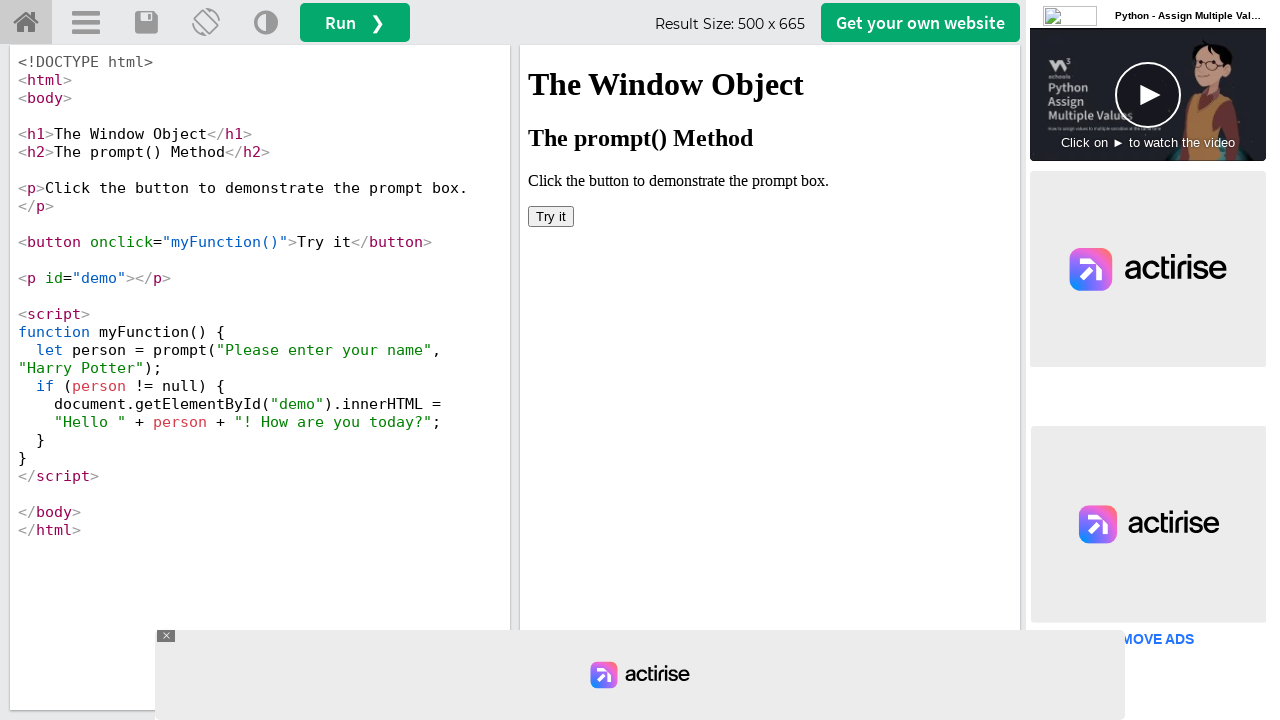

Clicked the 'Try it' button to trigger the prompt at (551, 216) on xpath=//div[@id='iframewrapper']/iframe >> internal:control=enter-frame >> xpath
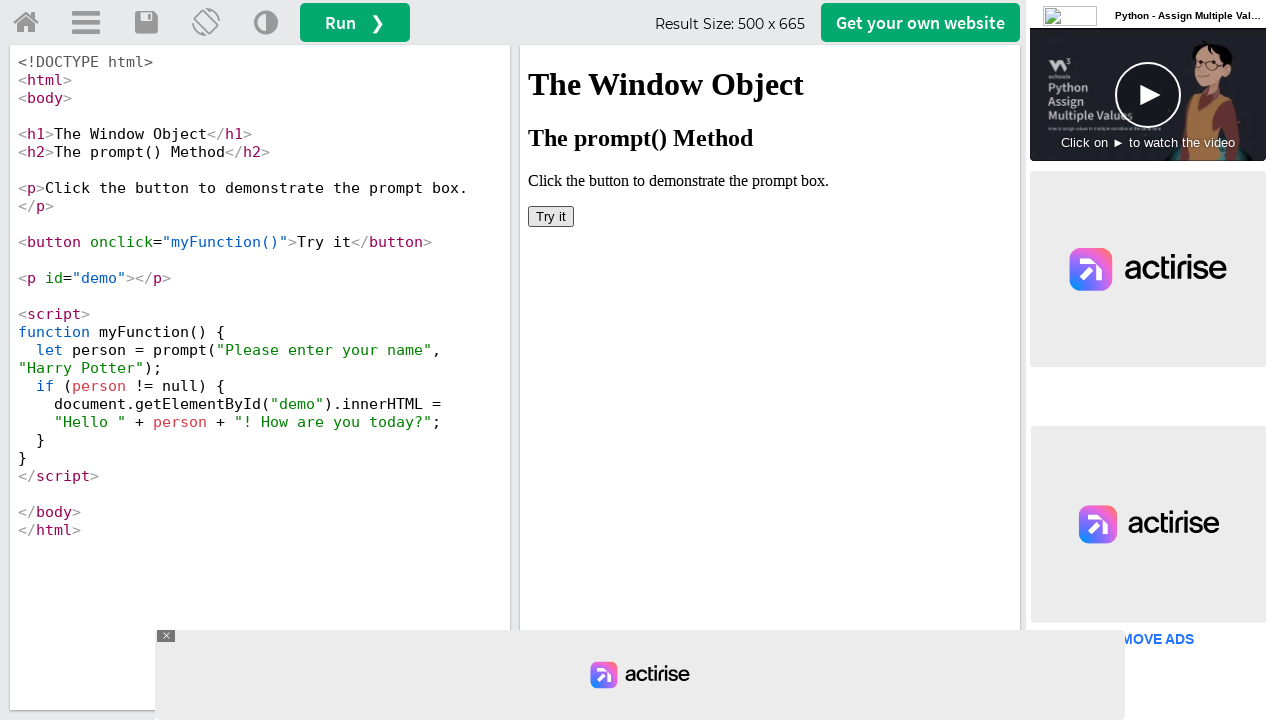

Set up dialog handler to accept prompt with text 'Rekha'
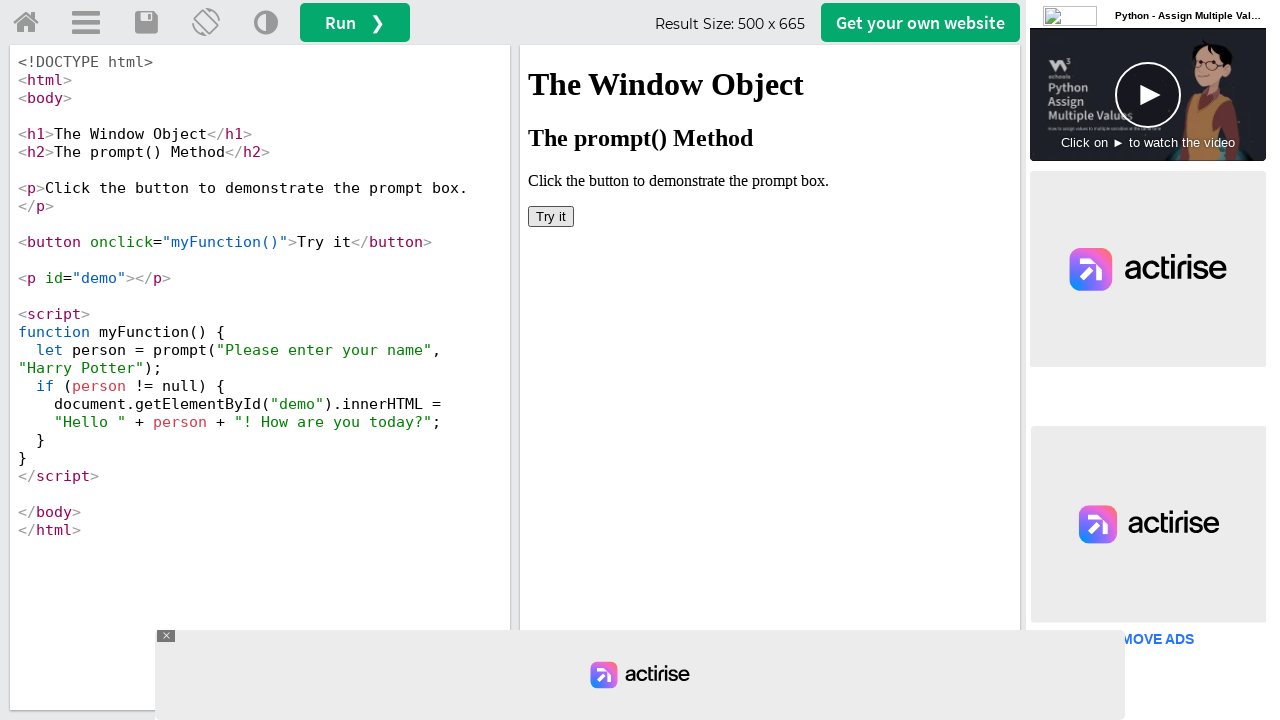

Retrieved result text from demo element: ''
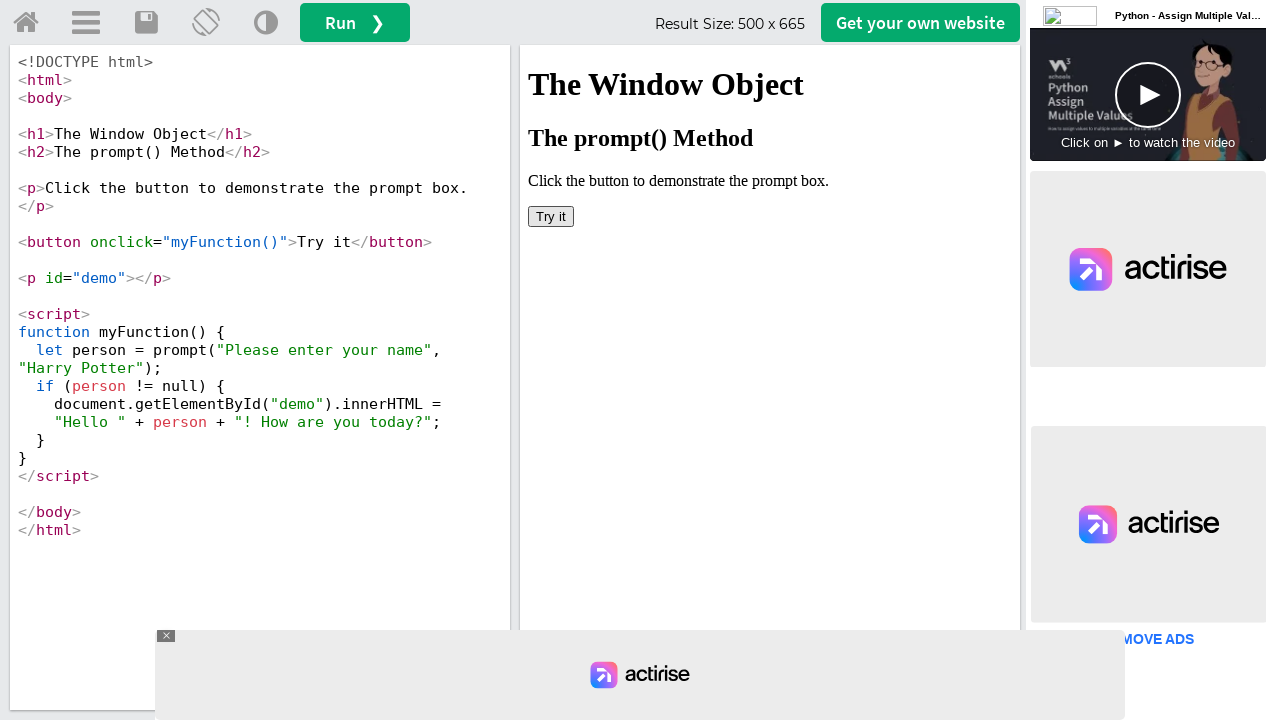

Printed result text to console
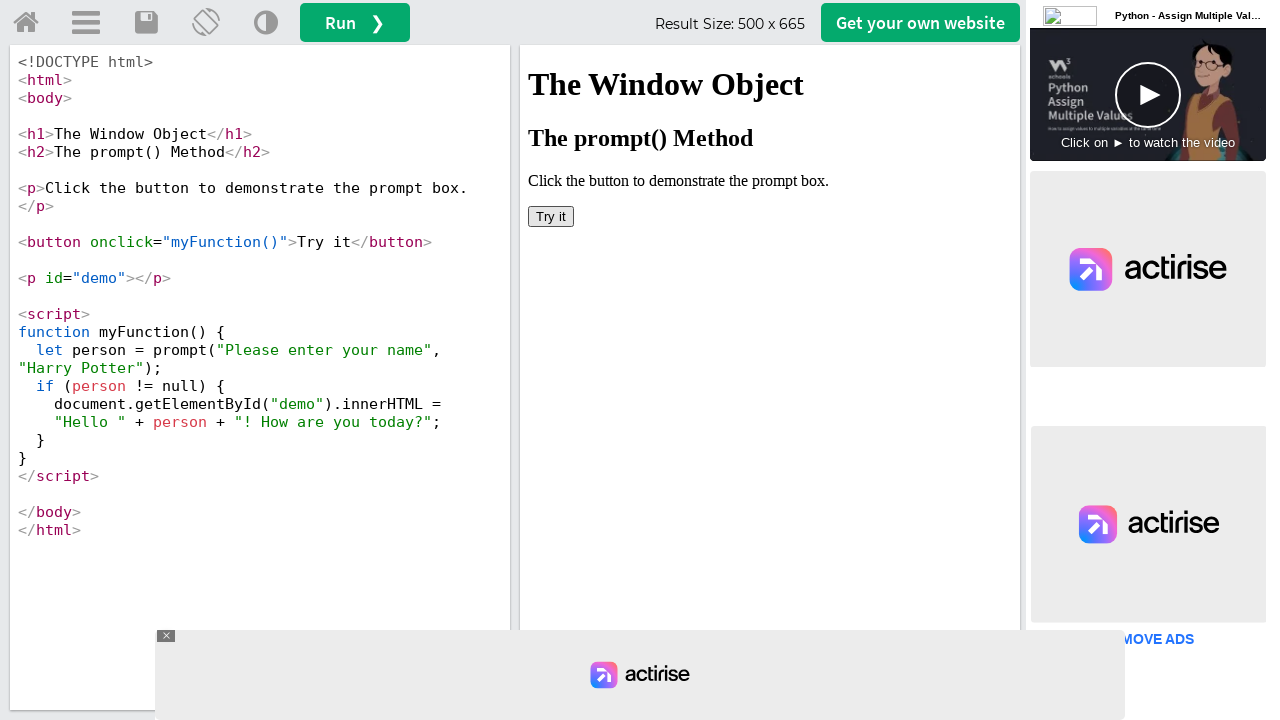

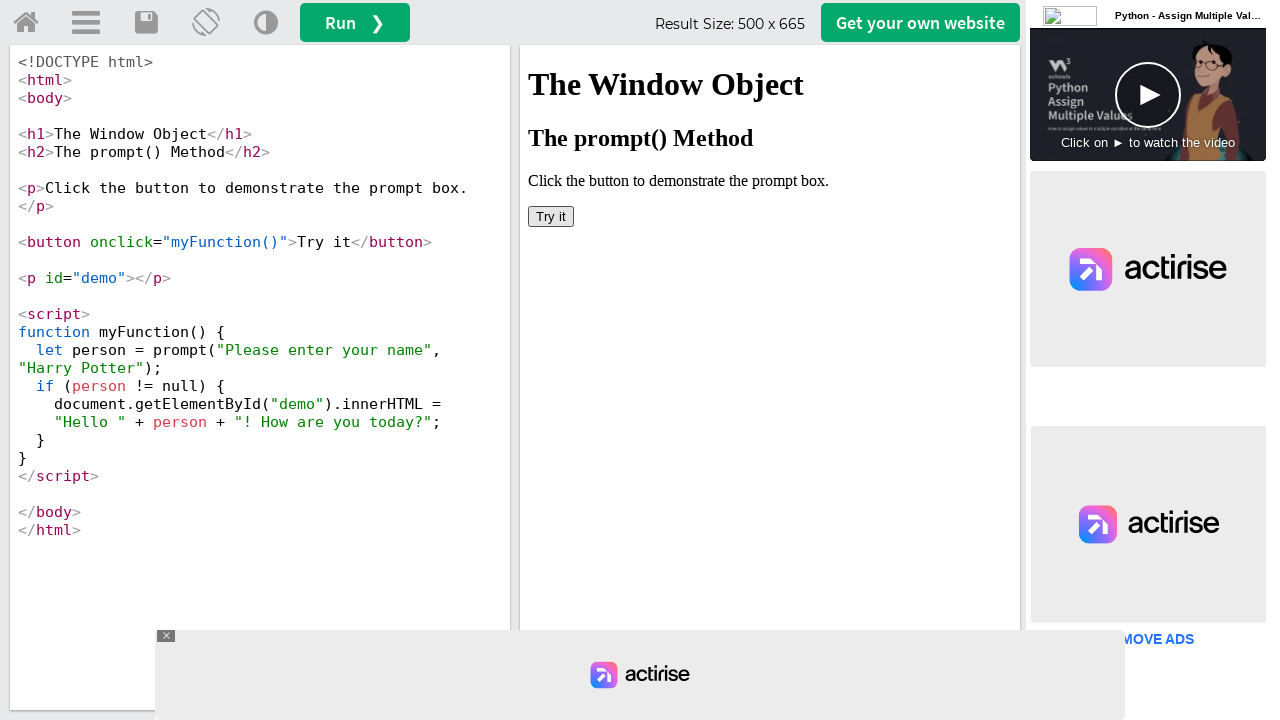